Tests Google Translate by navigating to the translation page and entering text into the source text input field.

Starting URL: https://translate.google.com/

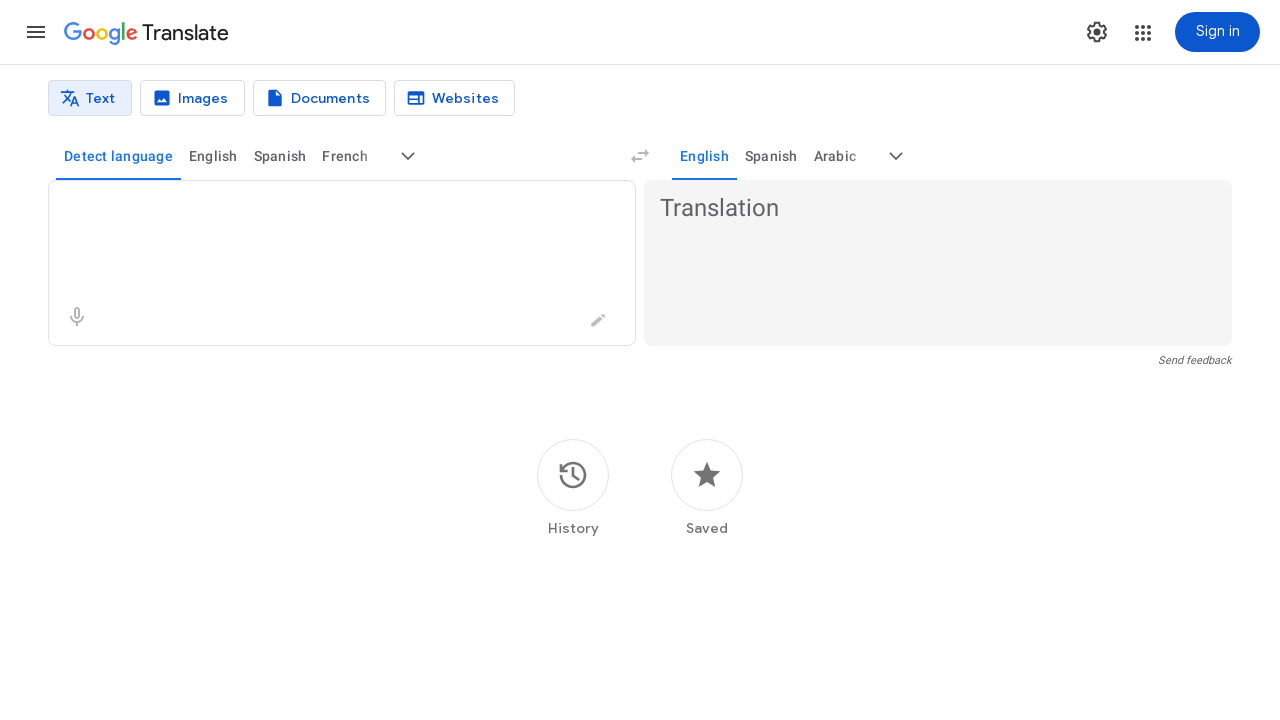

Waited for source text input textarea to be present
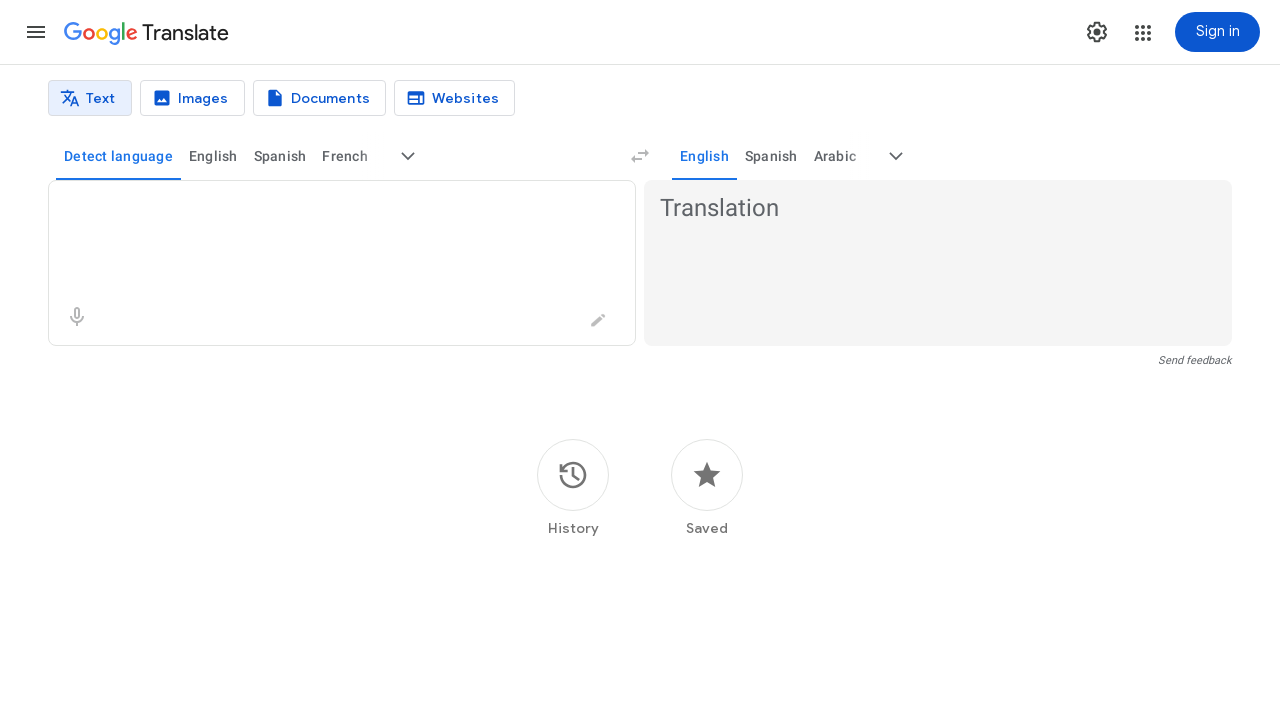

Filled source textarea with 'Hello World - Testing one two three' on textarea
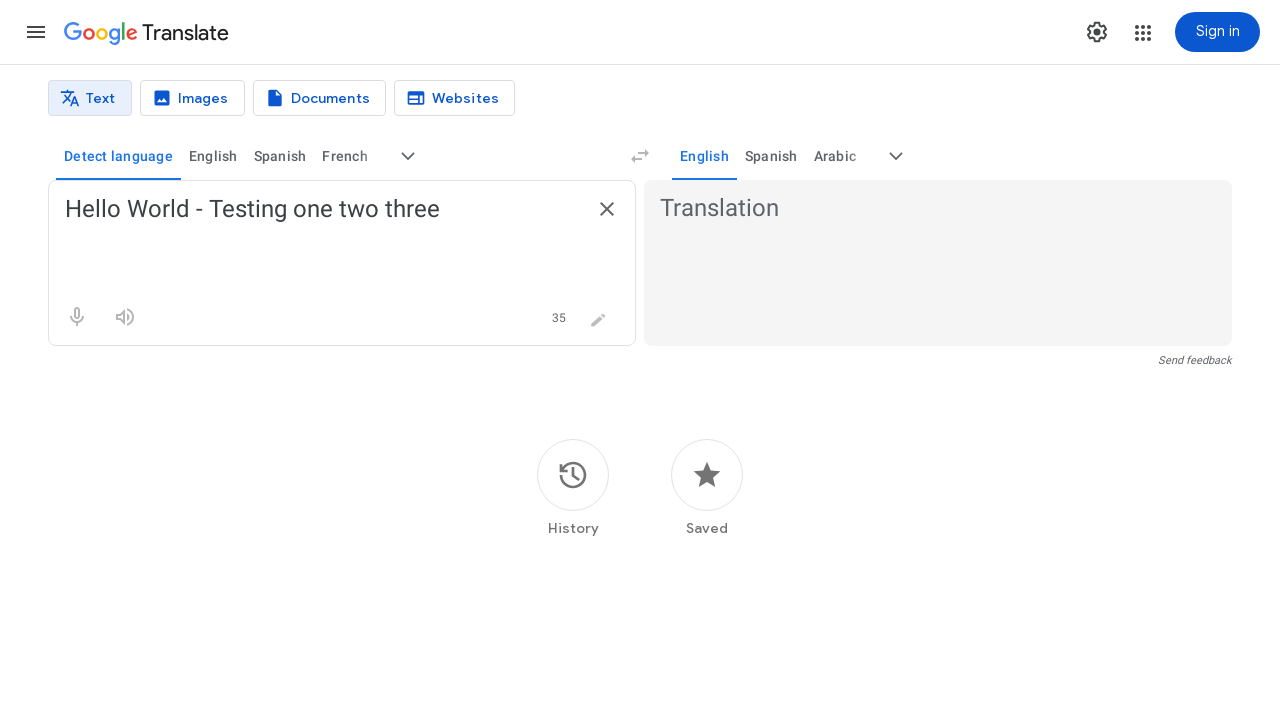

Waited 1 second to observe text entry
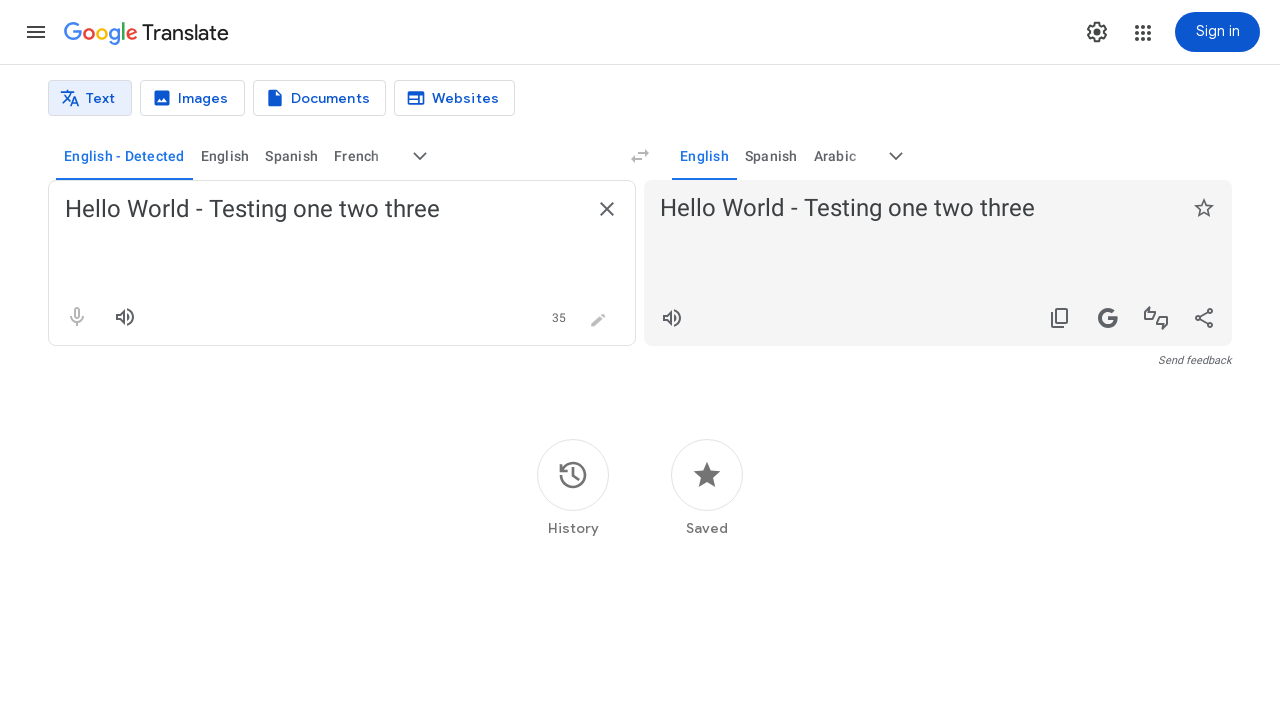

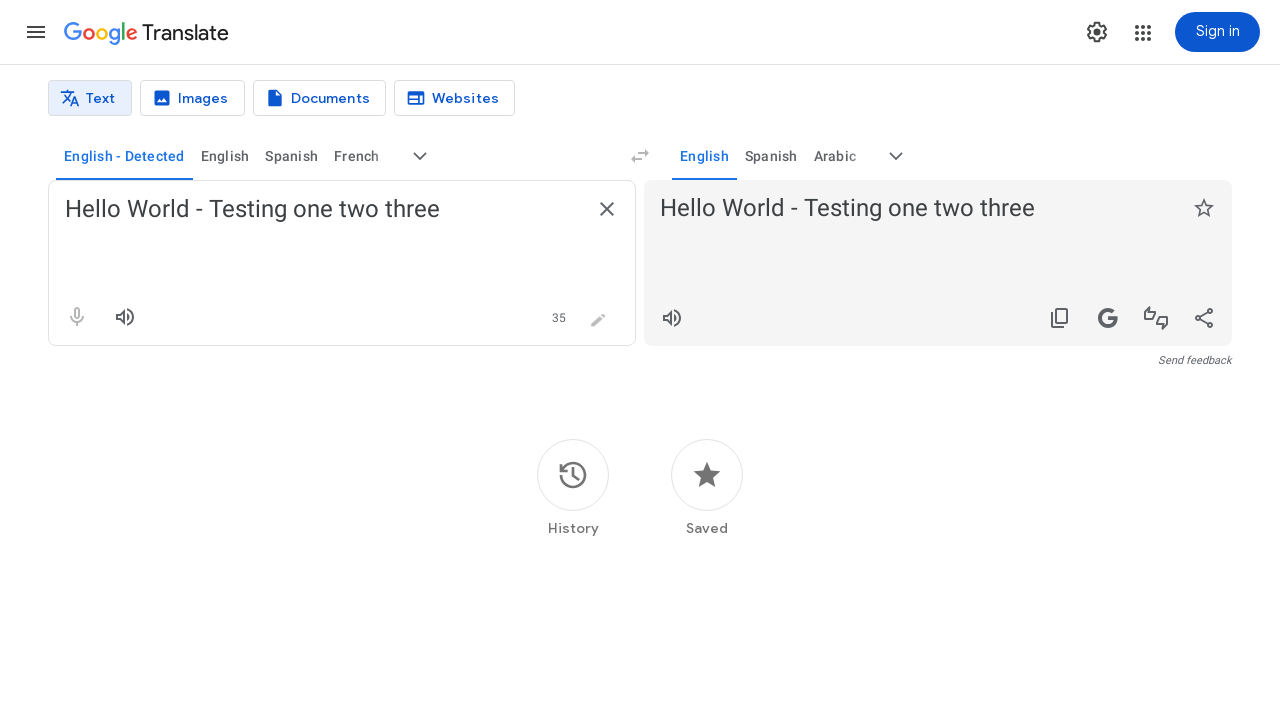